Tests opening a new browser window by navigating to a page, opening a new window, navigating to a different page in that window, and verifying that two window handles exist.

Starting URL: https://the-internet.herokuapp.com/windows

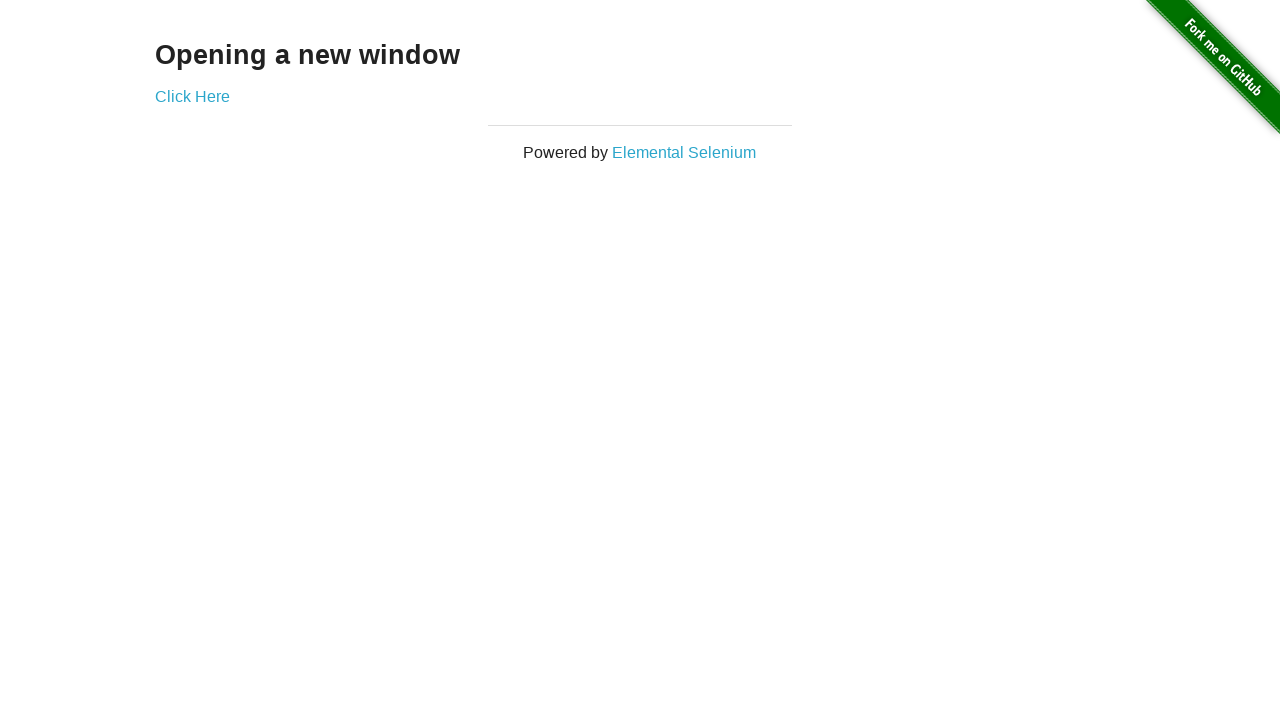

Opened a new browser window
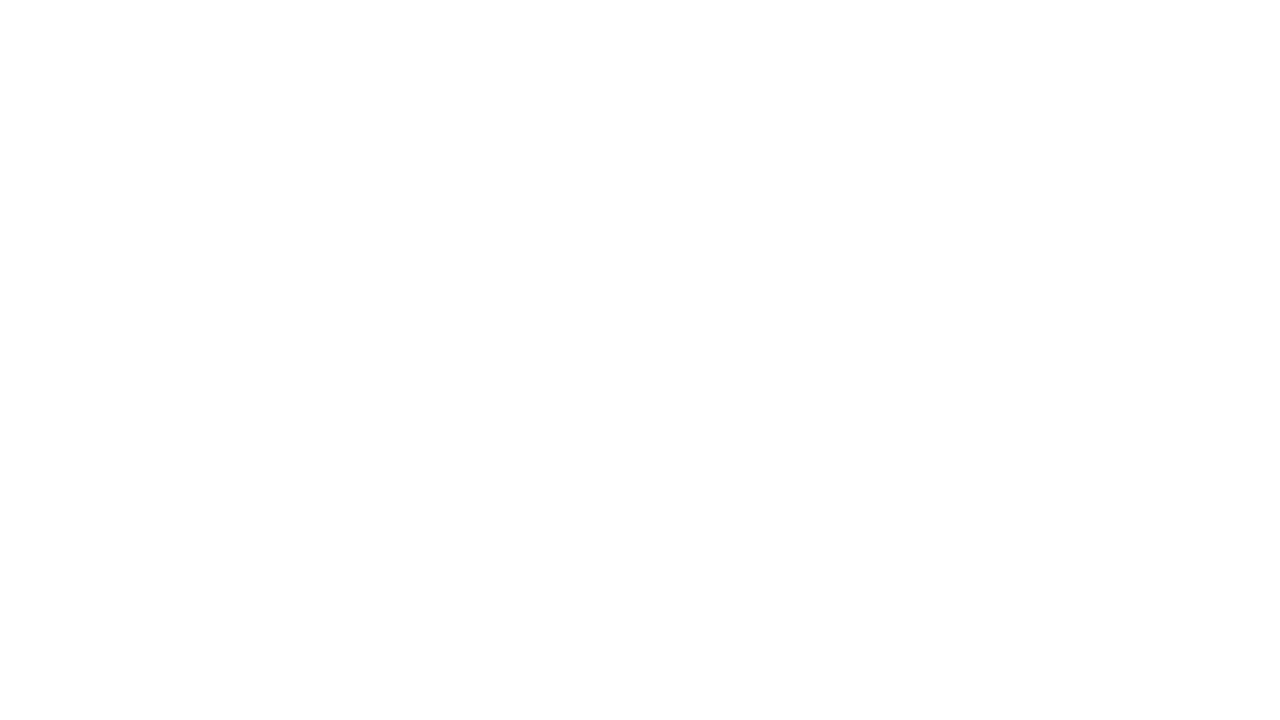

Navigated to the typos page in the new window
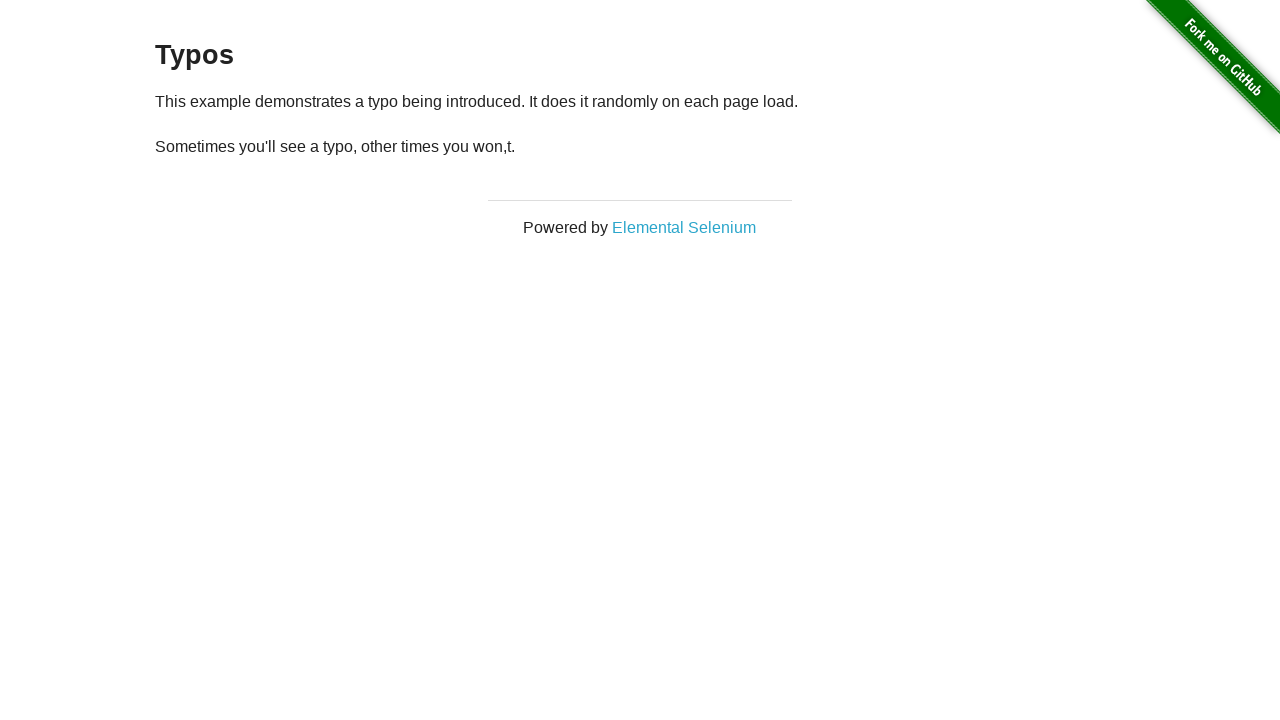

Verified that two window handles exist in the context
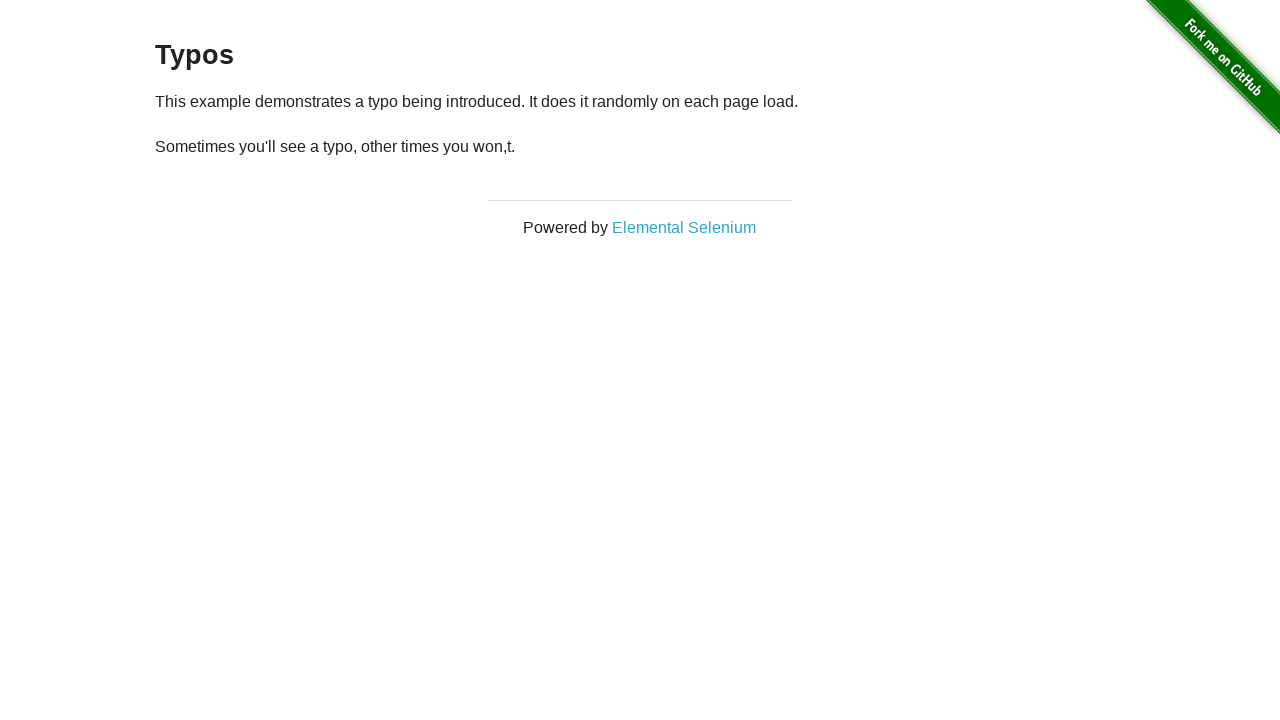

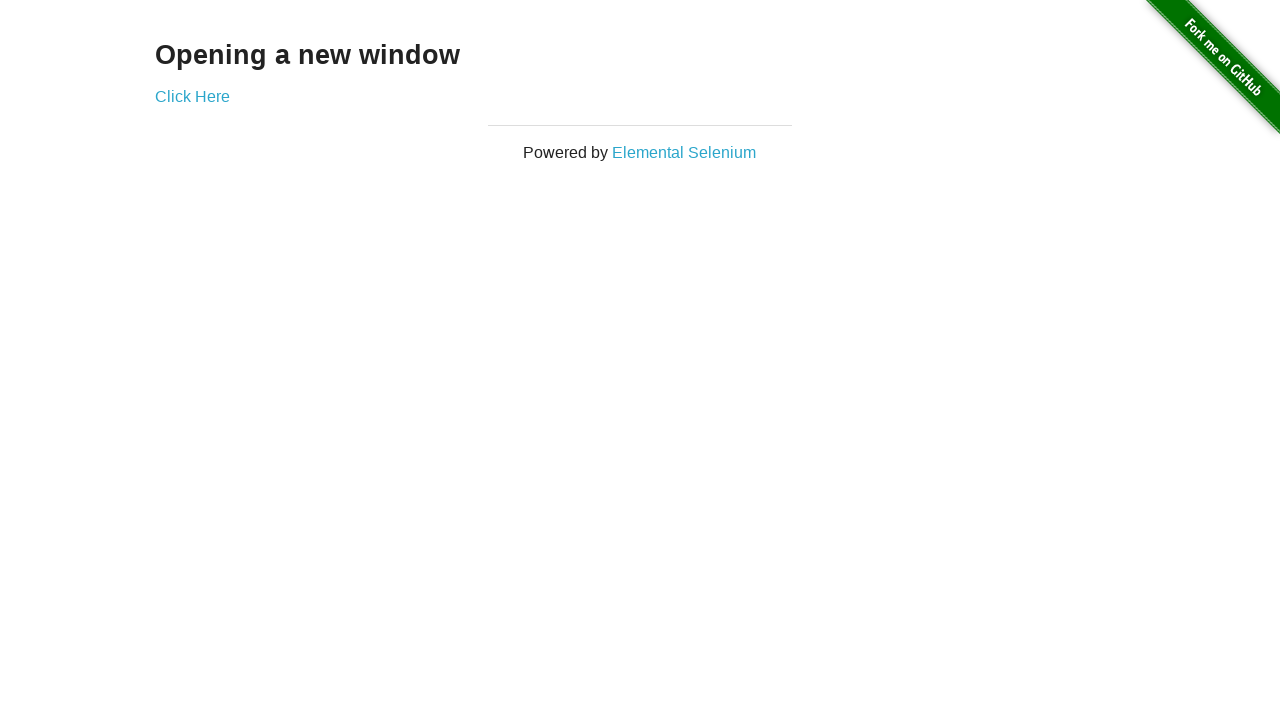